Tests horizontal scrolling functionality within an iframe by navigating to the scroll demo page, clicking on the "Within The Frame" section, selecting "Horizontal" option, switching to the iframe, and performing horizontal scroll actions.

Starting URL: https://demoapps.qspiders.com/ui/scroll?scenario=1

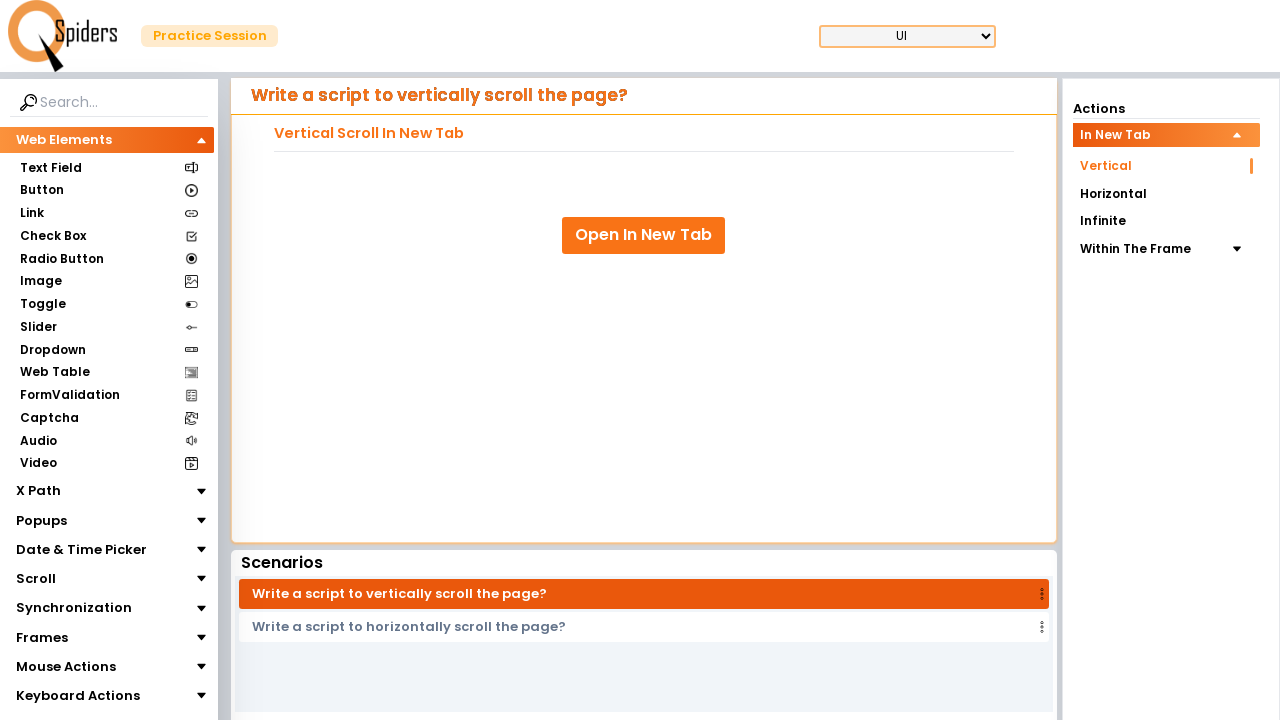

Clicked on 'Within The Frame' section at (1135, 249) on xpath=//section[text()='Within The Frame']
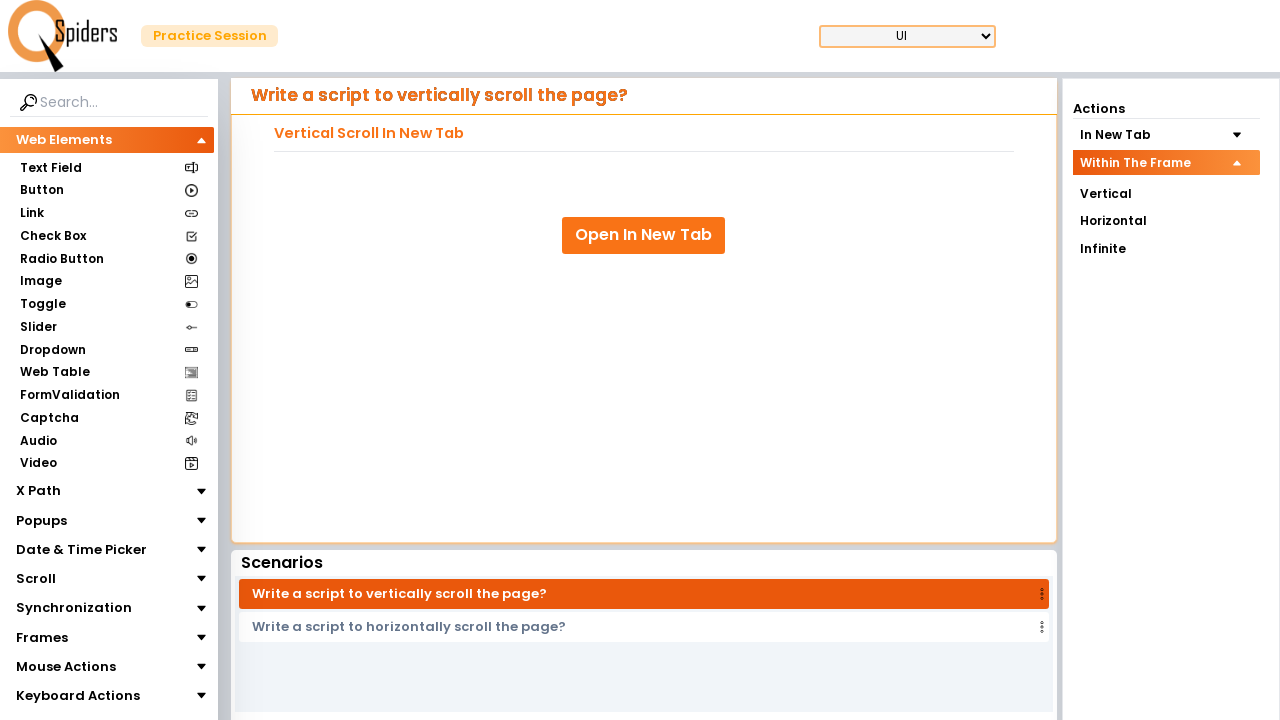

Clicked on 'Horizontal' link within the section at (1166, 221) on xpath=//section[text()='Within The Frame']/../..//a[text()='Horizontal']
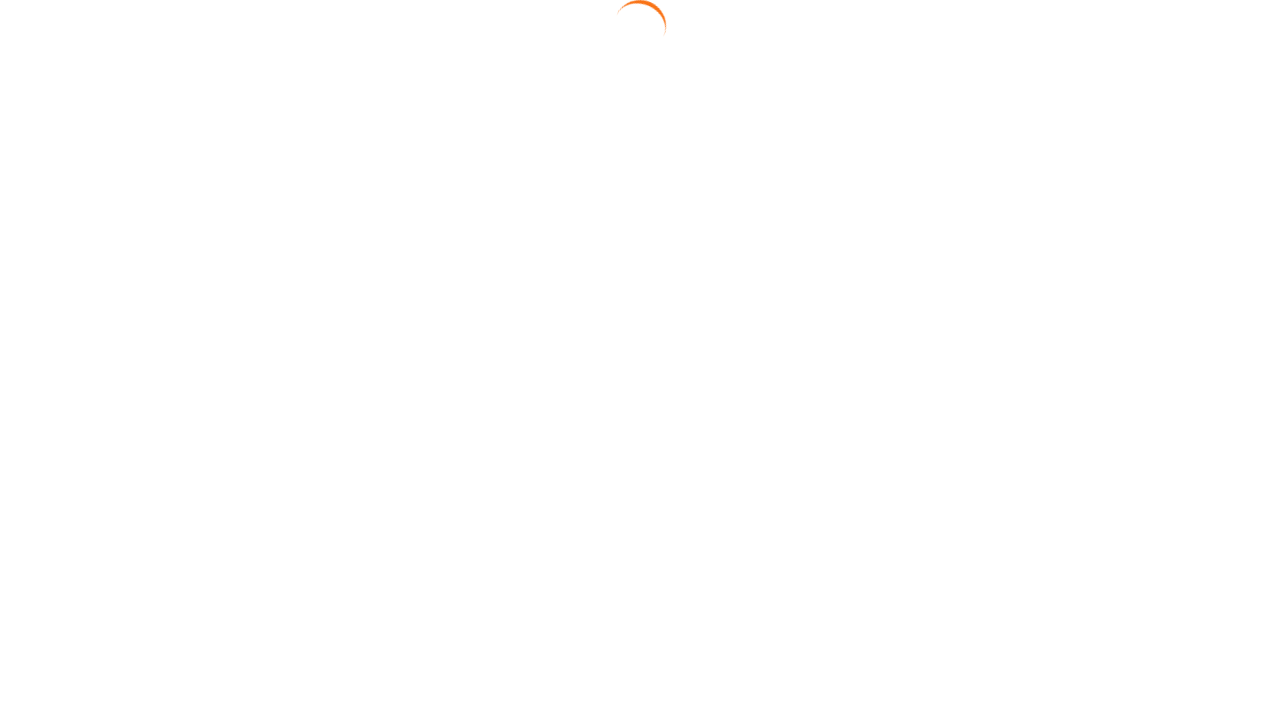

Located the iframe element
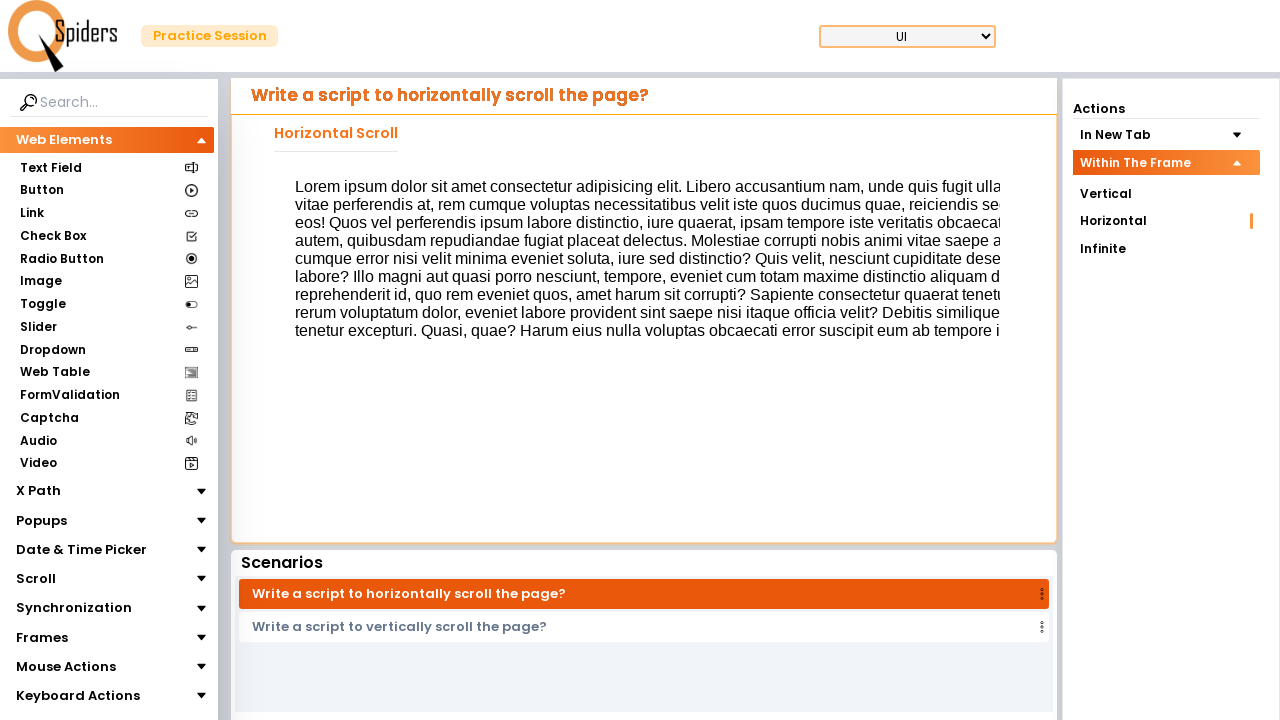

Waited for iframe content to load
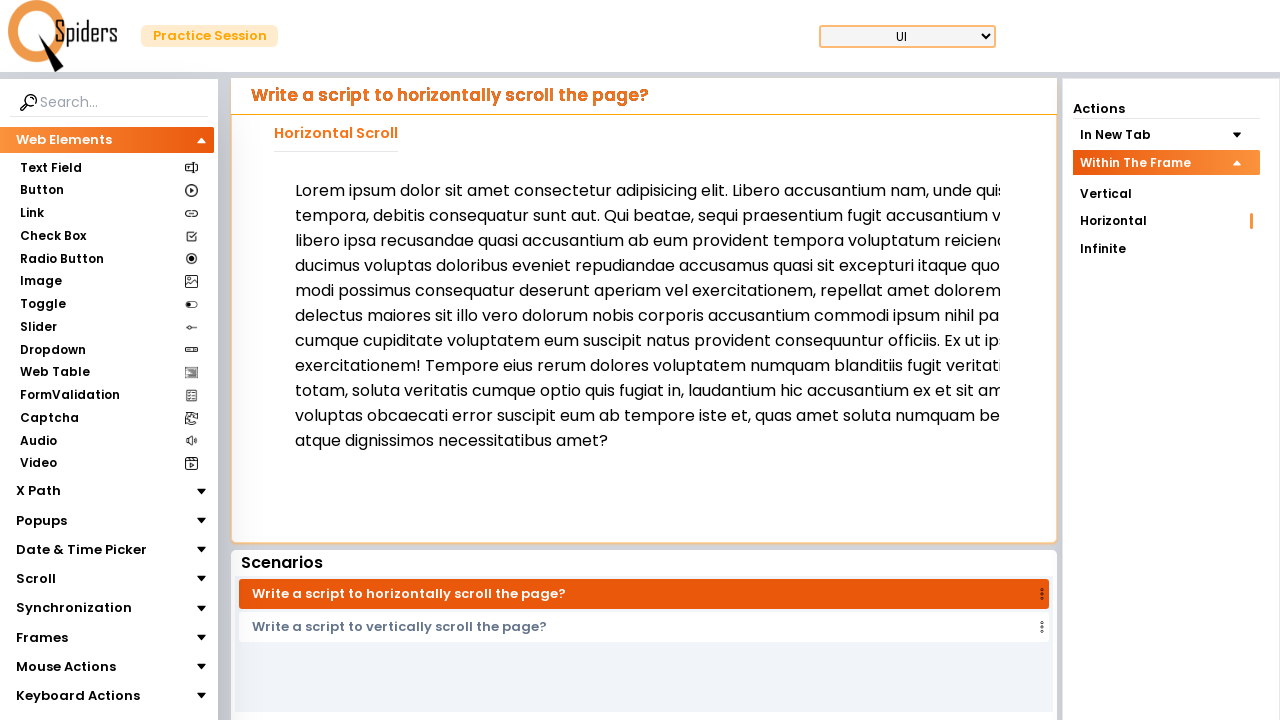

Performed horizontal scroll of 200px within the iframe
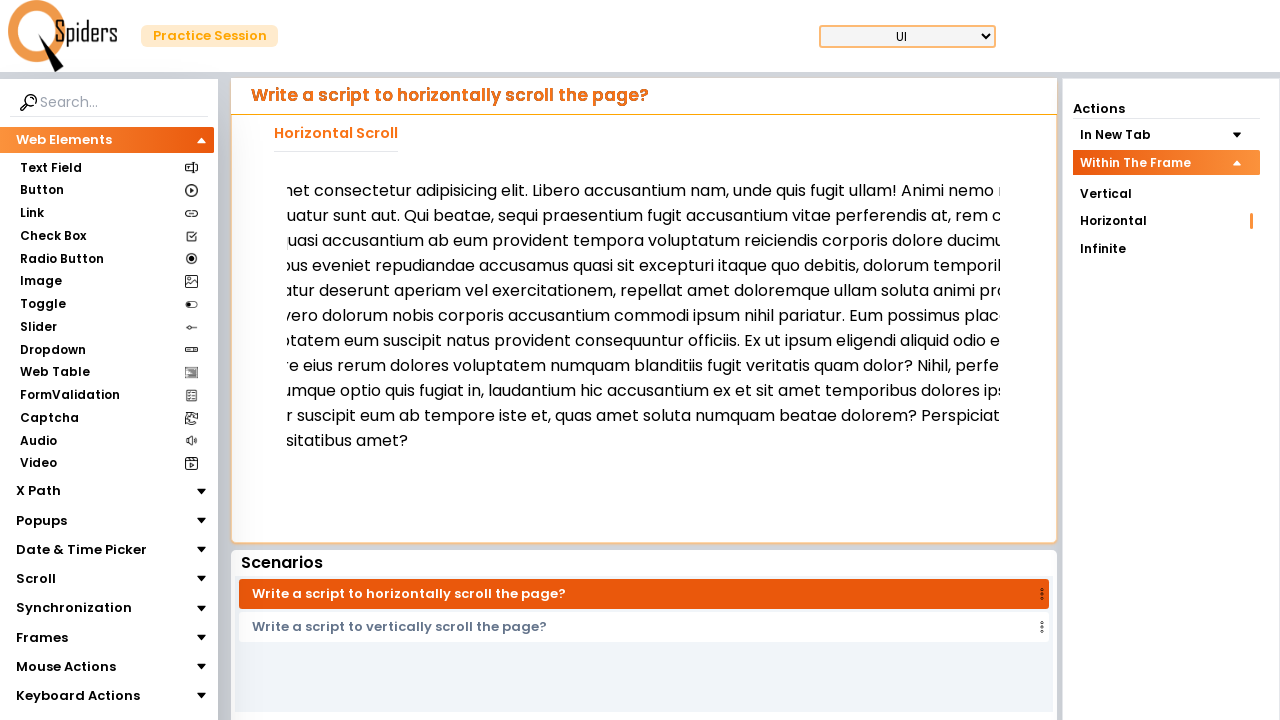

Waited 500ms before next scroll action
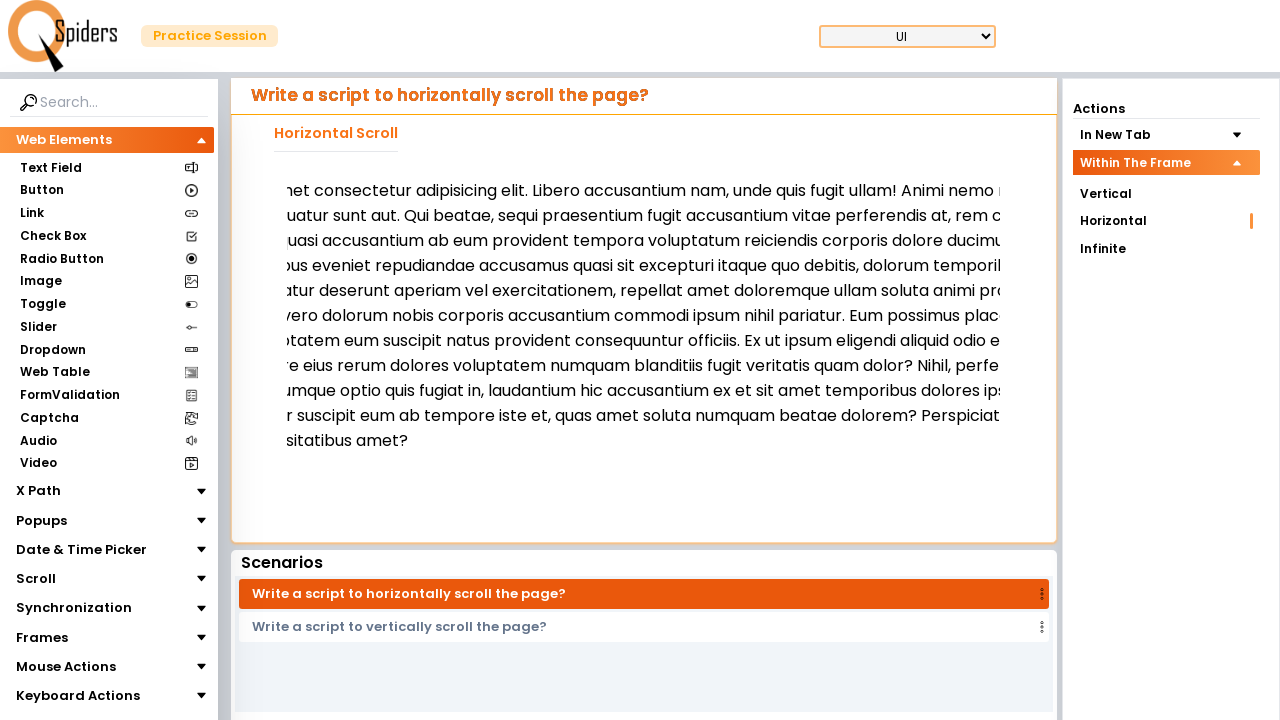

Performed horizontal scroll of 200px within the iframe
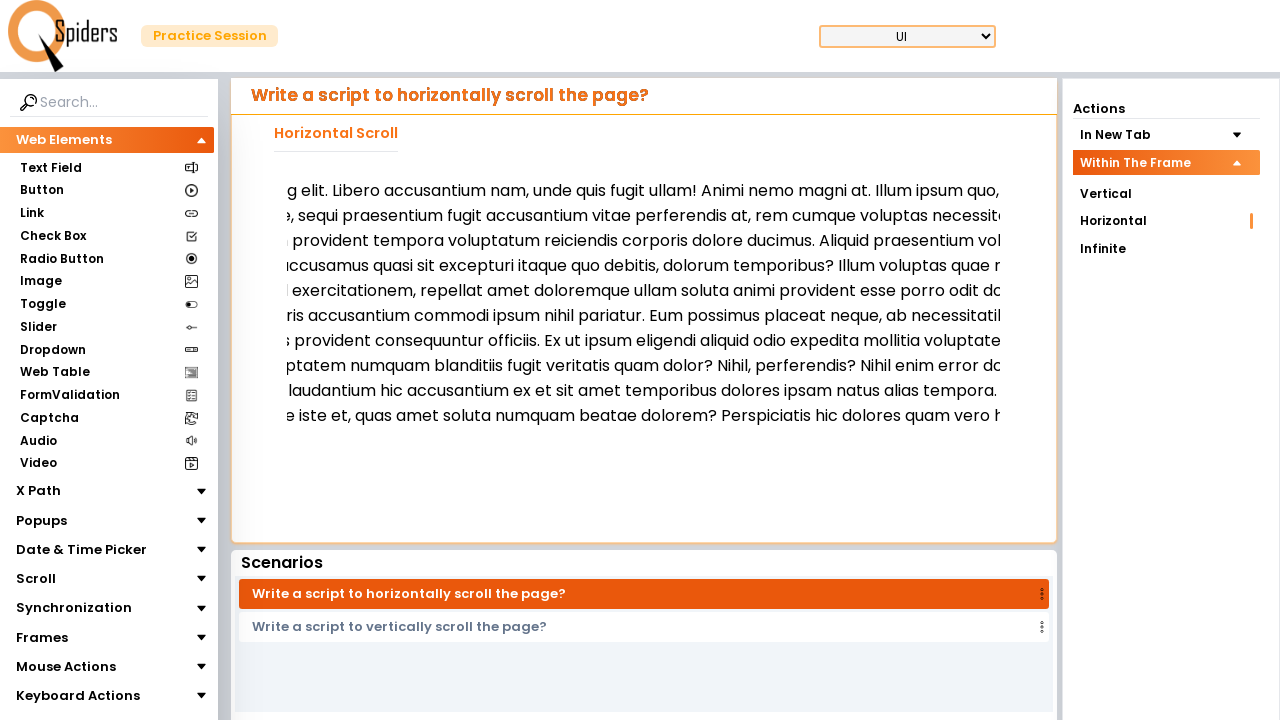

Waited 500ms before next scroll action
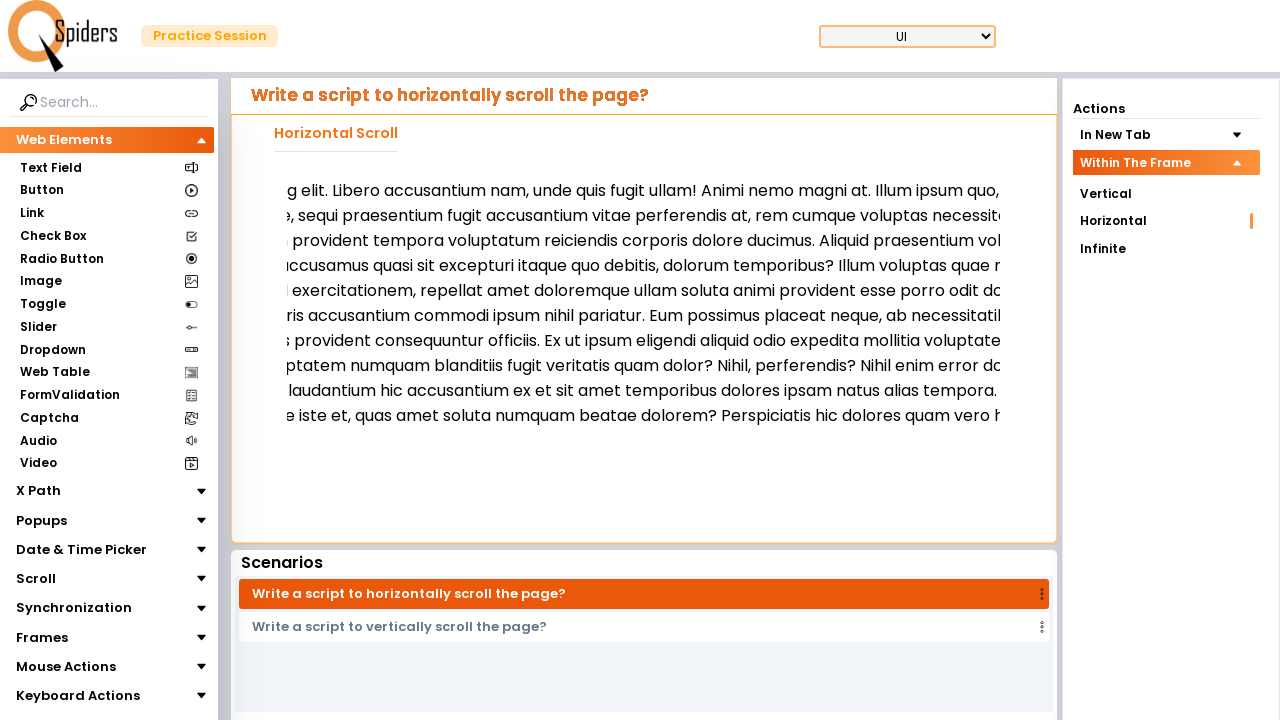

Performed horizontal scroll of 200px within the iframe
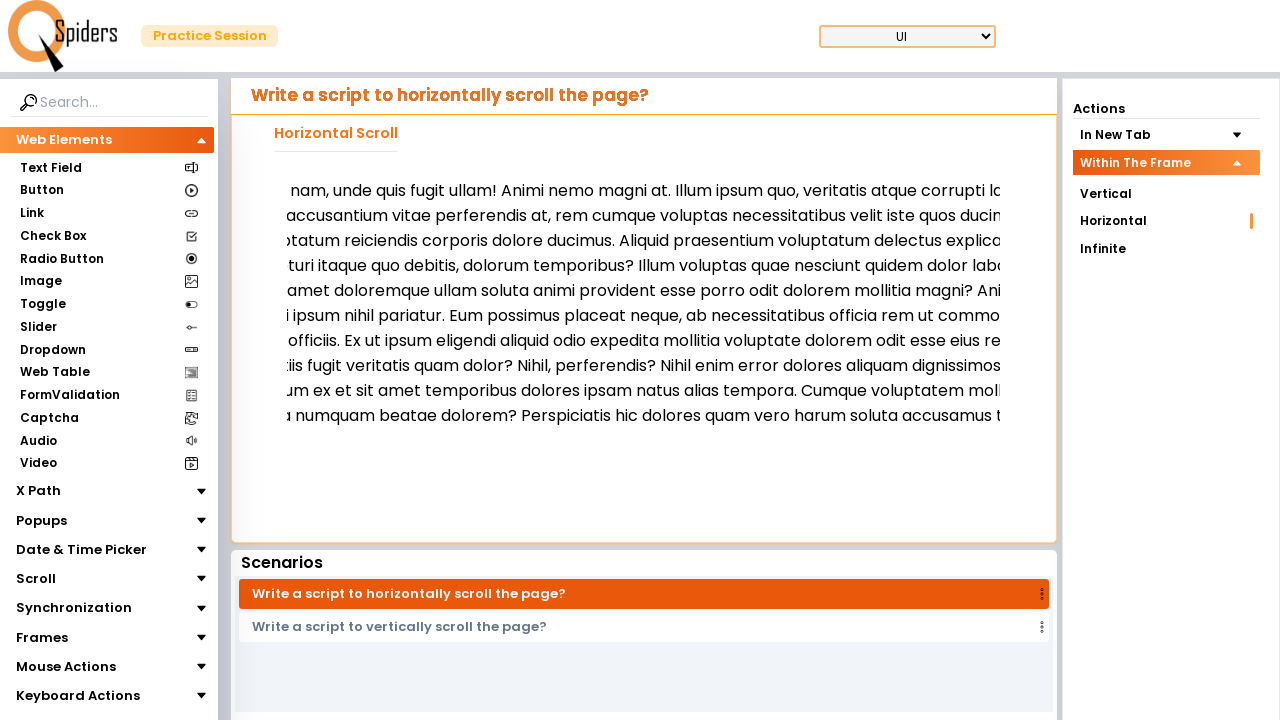

Waited 500ms before next scroll action
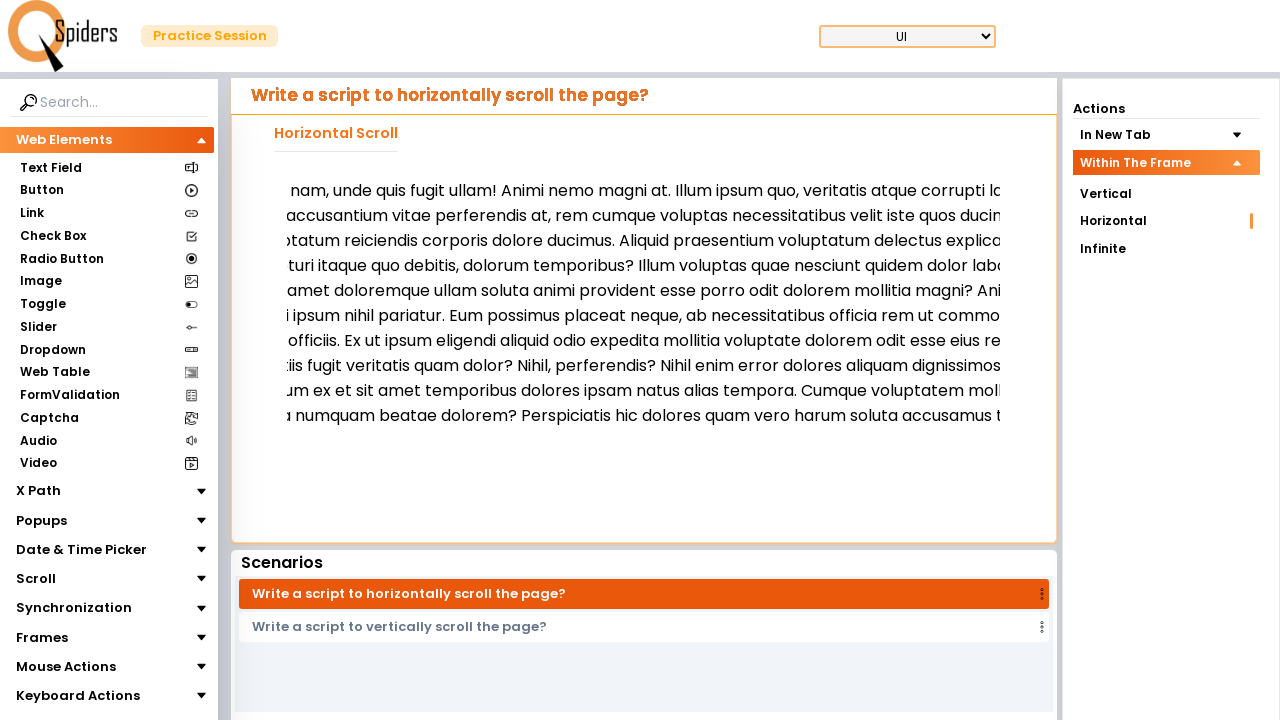

Performed horizontal scroll of 200px within the iframe
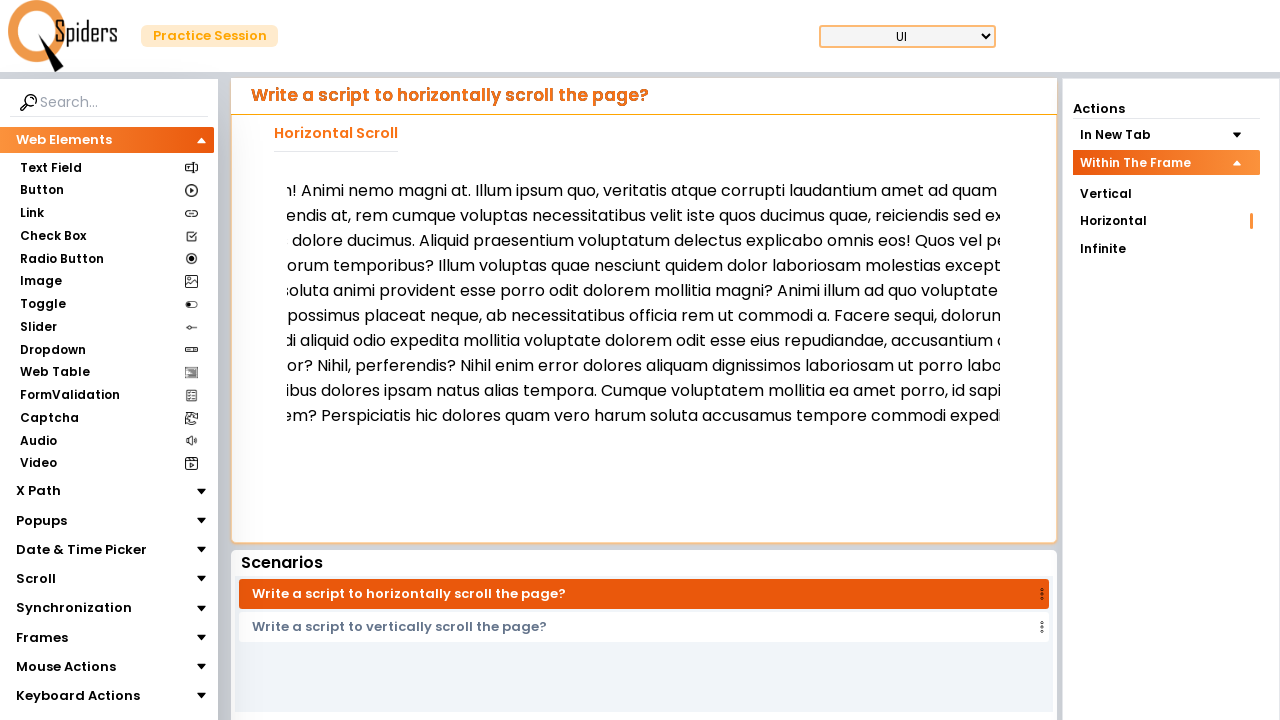

Waited 500ms before next scroll action
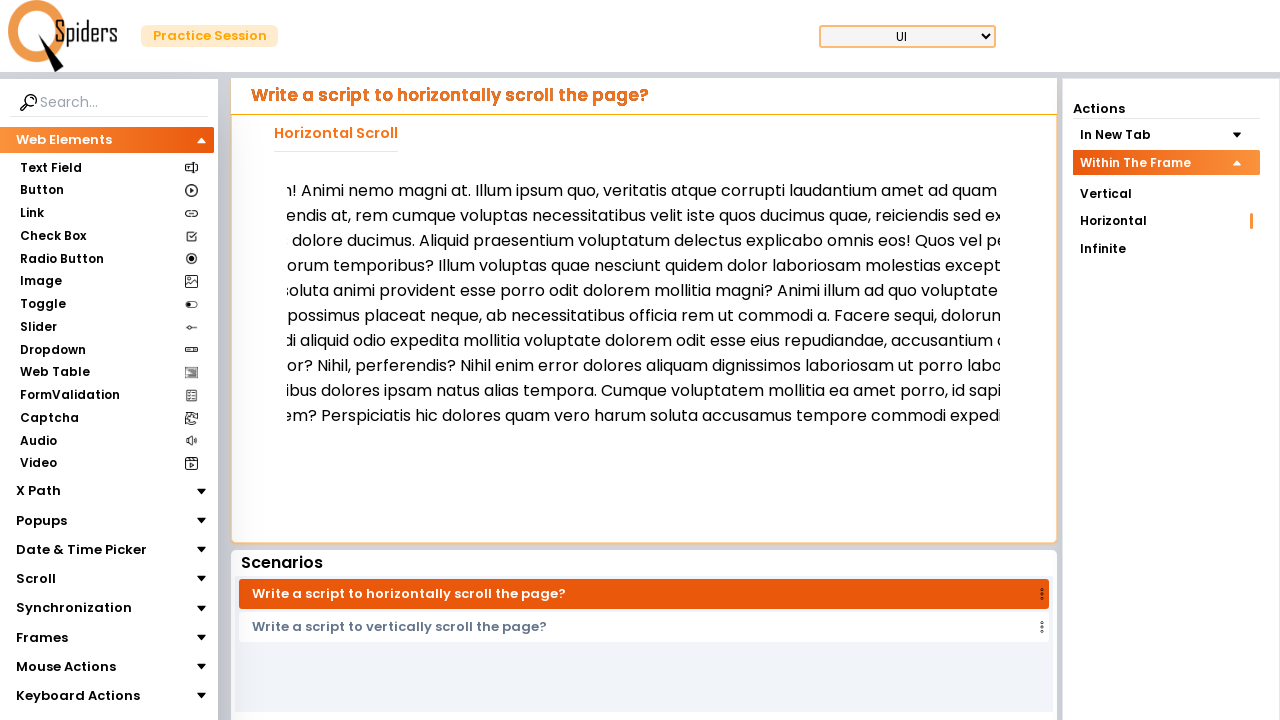

Performed horizontal scroll of 200px within the iframe
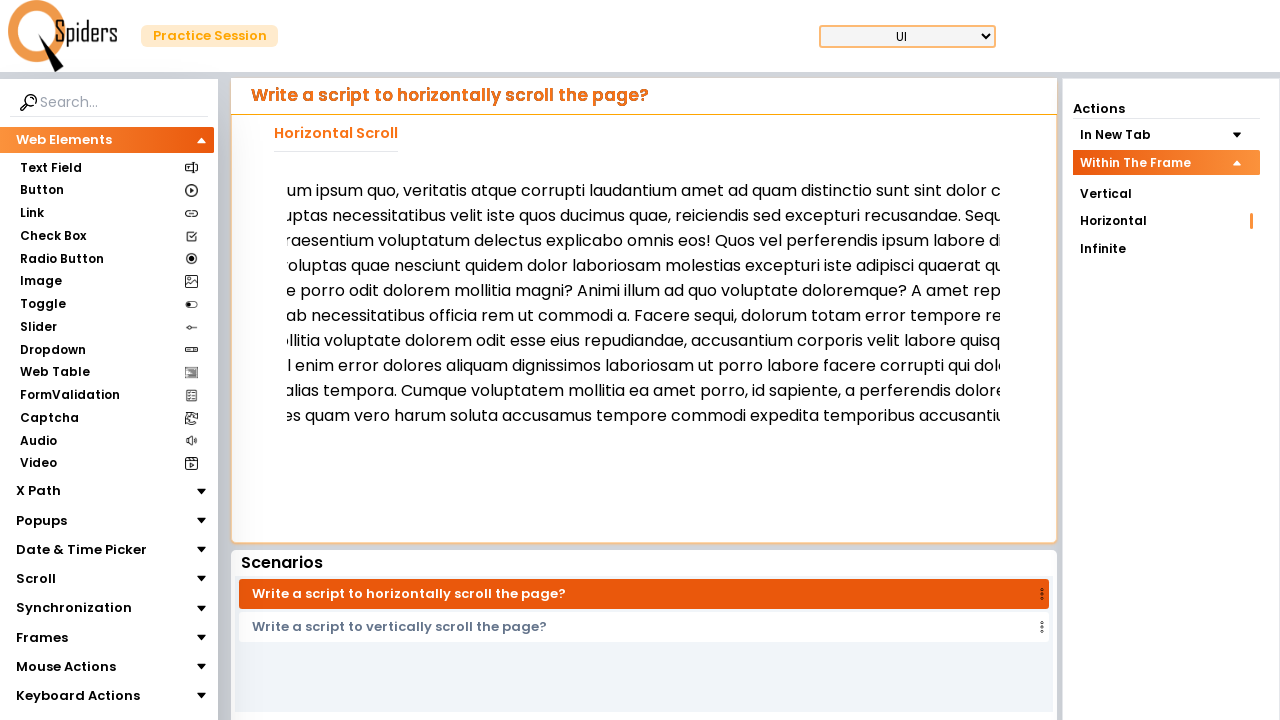

Waited 500ms before next scroll action
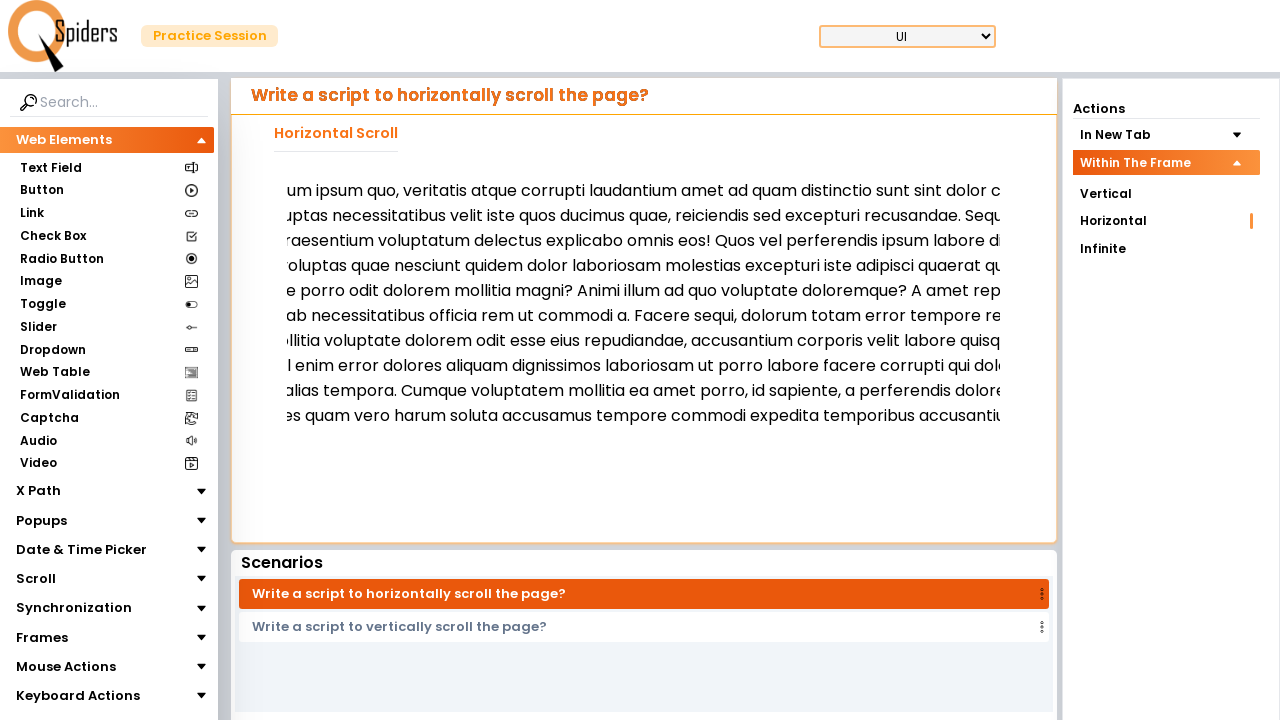

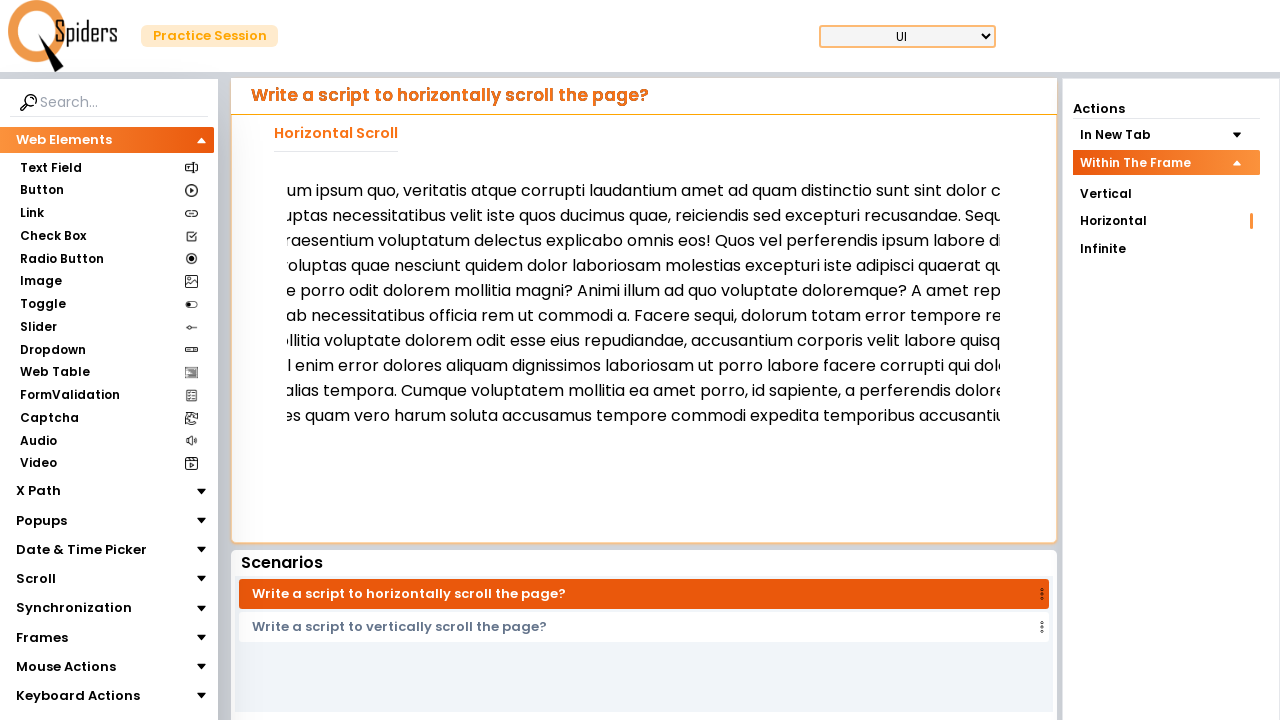